Tests adding a new todo item by typing in the todo input field and pressing enter

Starting URL: https://devmountain.github.io/qa_todos/

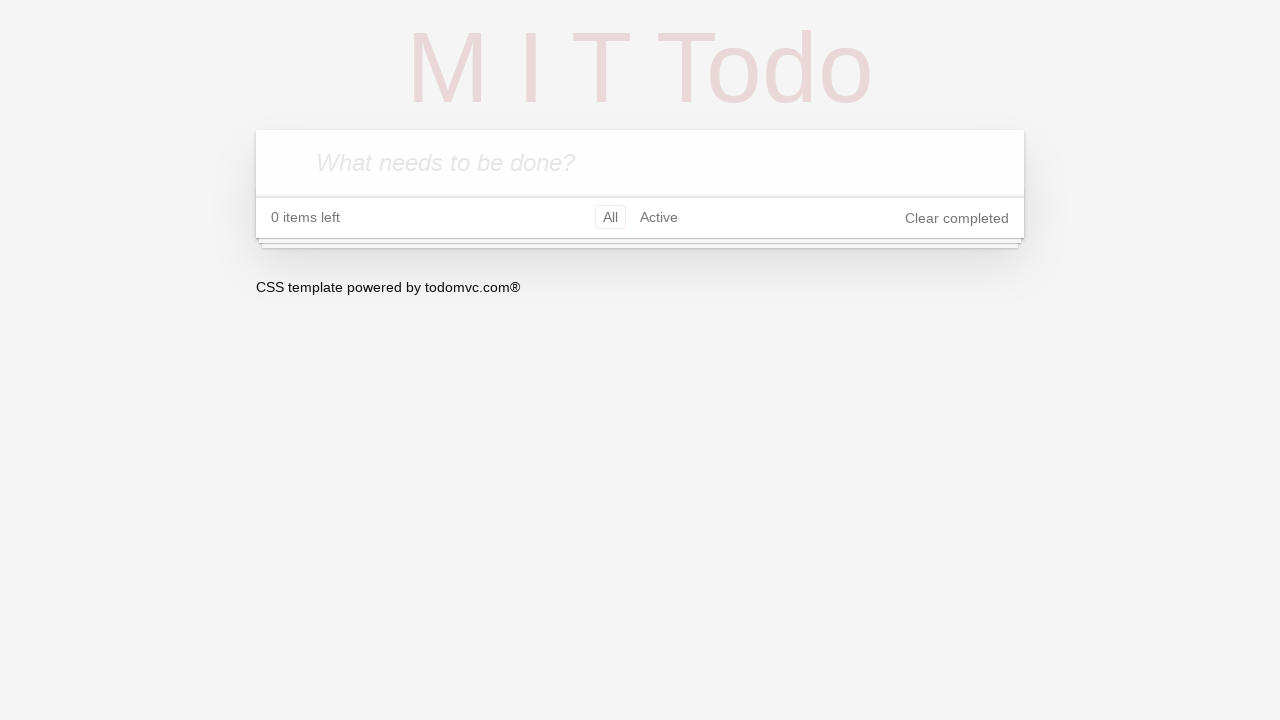

Waited for todo input field to be visible
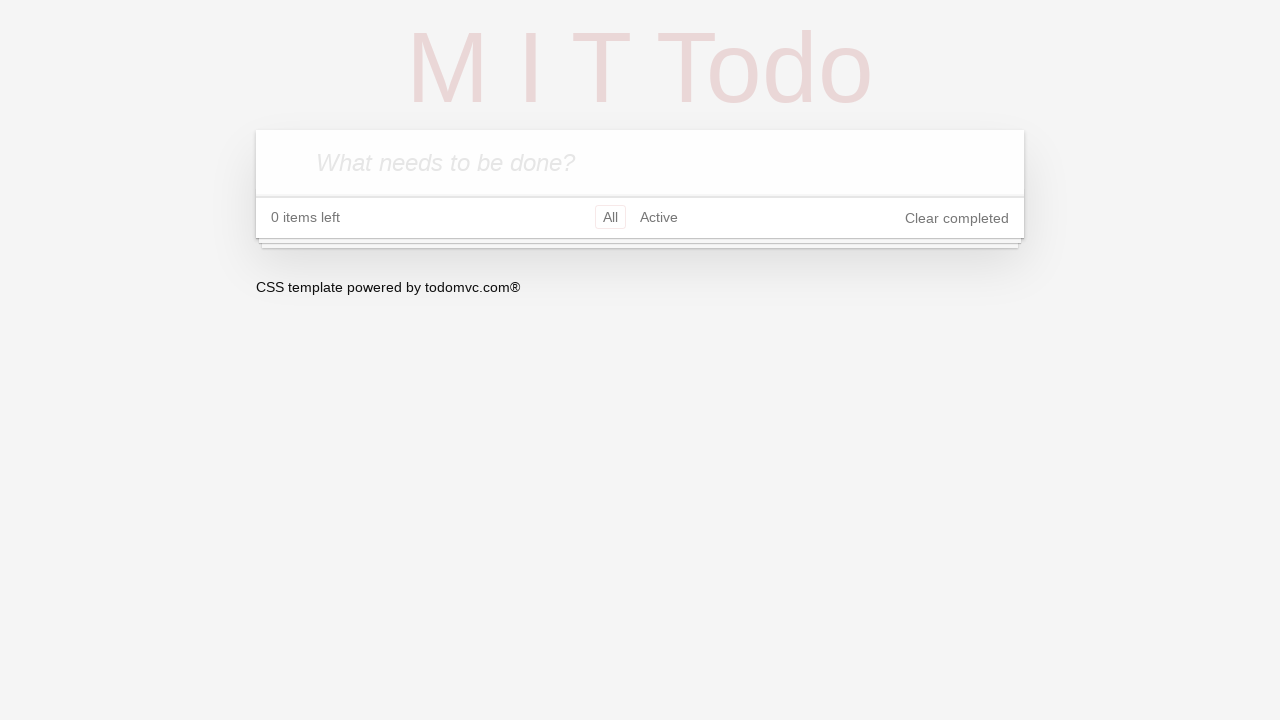

Filled todo input field with 'Test To-Do' on .new-todo
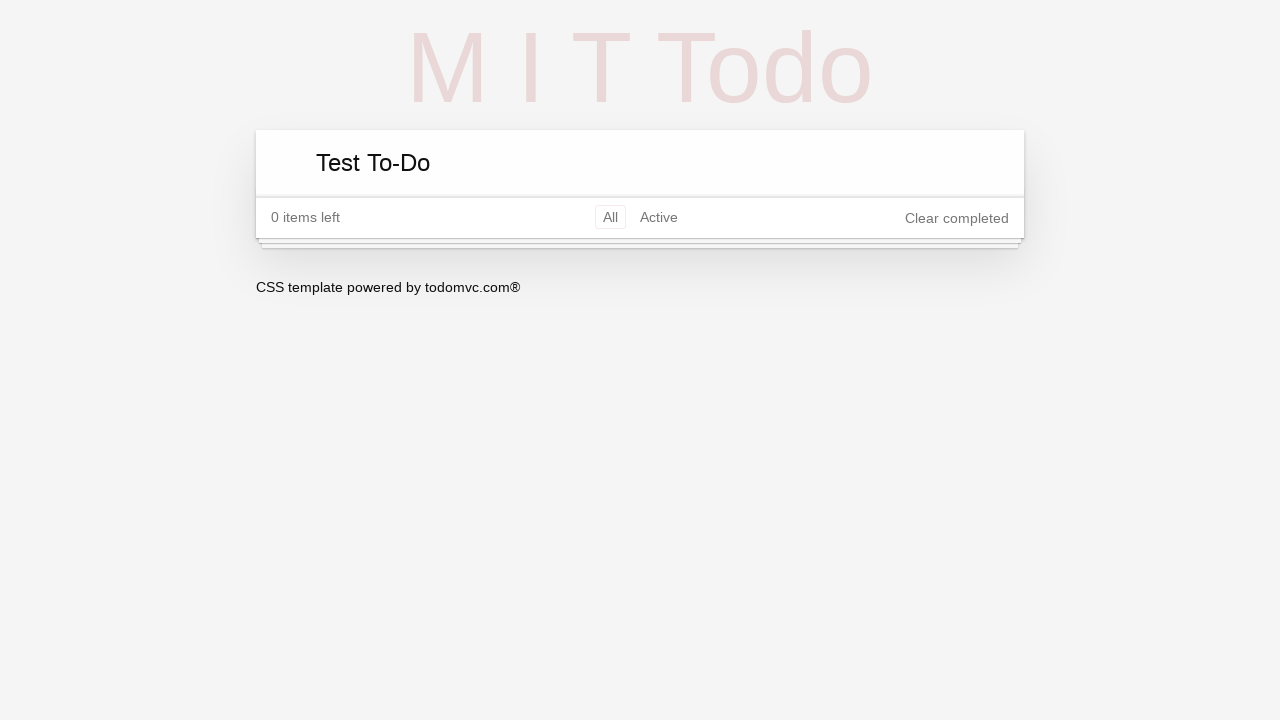

Pressed Enter to submit the new todo item on .new-todo
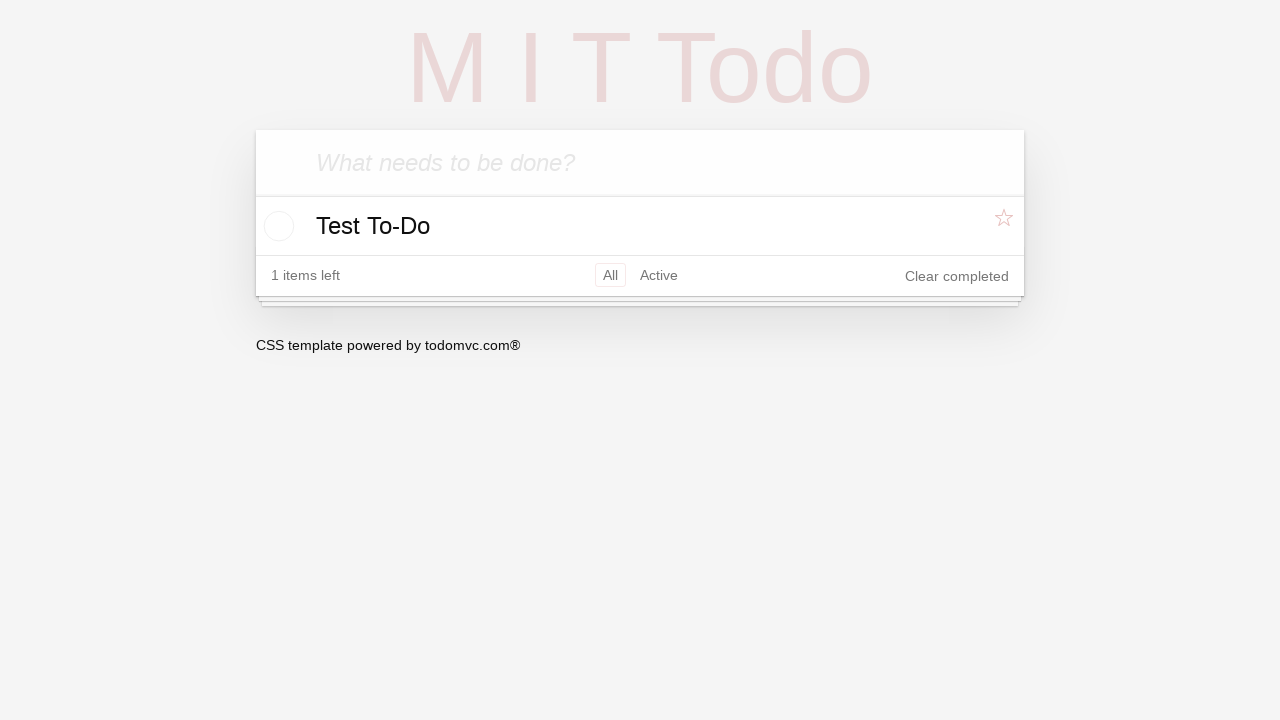

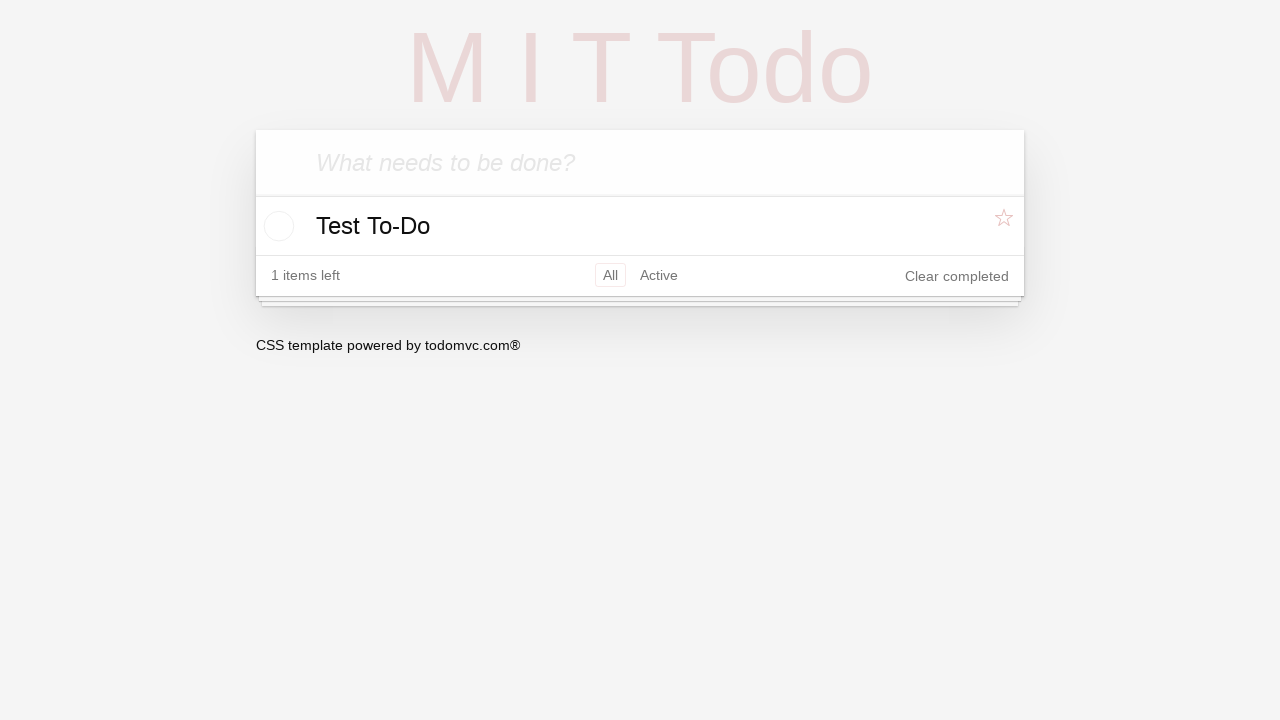